Navigates to a video category page and repeatedly clicks "Load More" button until all content is loaded

Starting URL: https://www.pearvideo.com/category_2

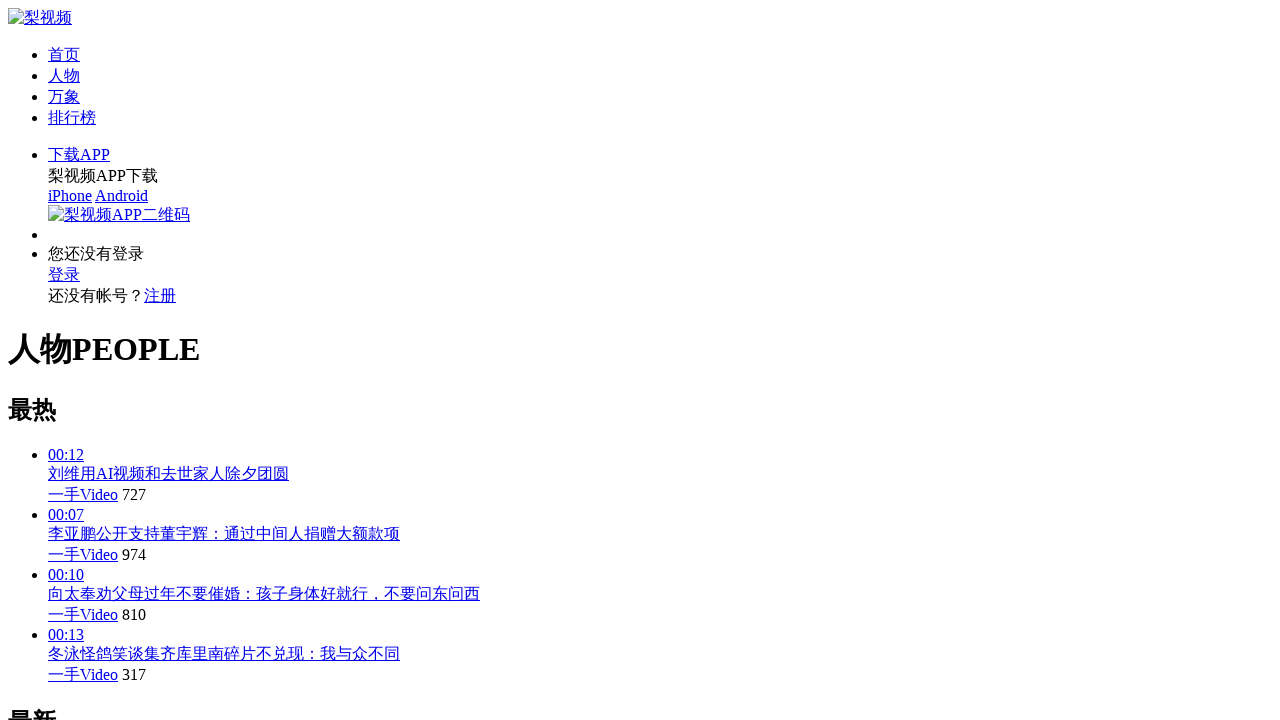

Waited for 'Load More' button to appear on video category page
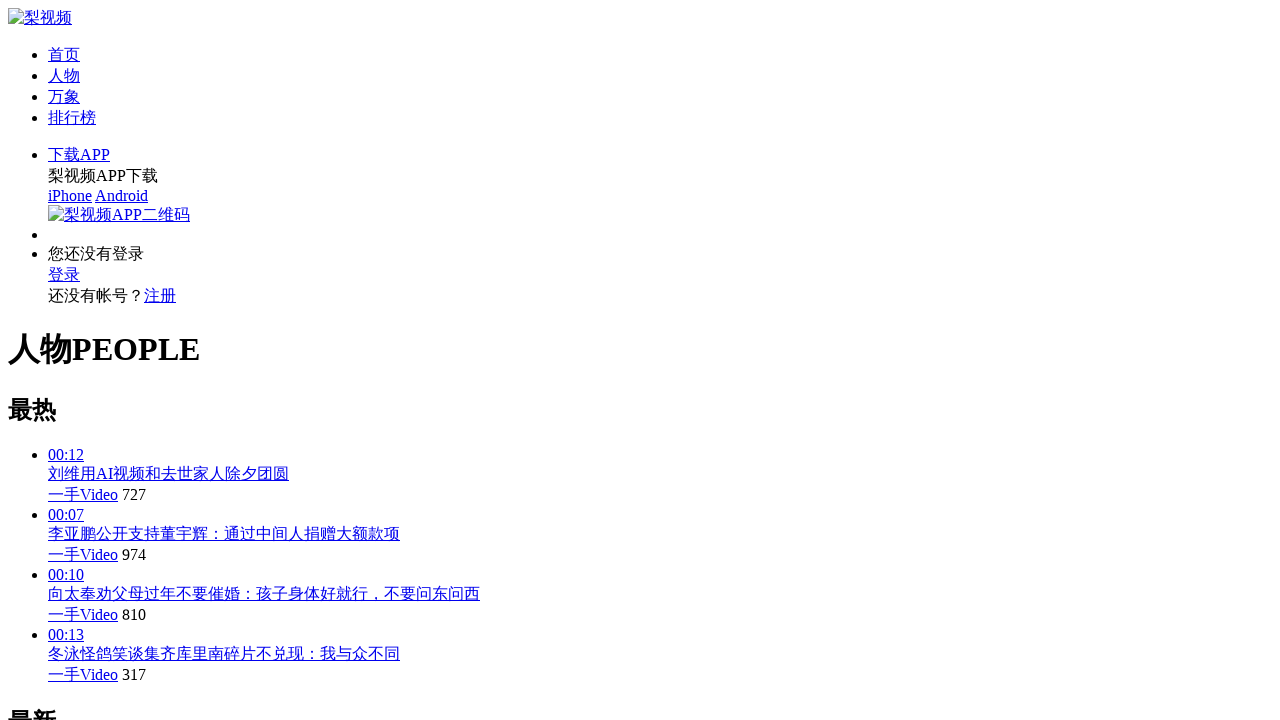

Retrieved 'Load More' button text: '加载更多'
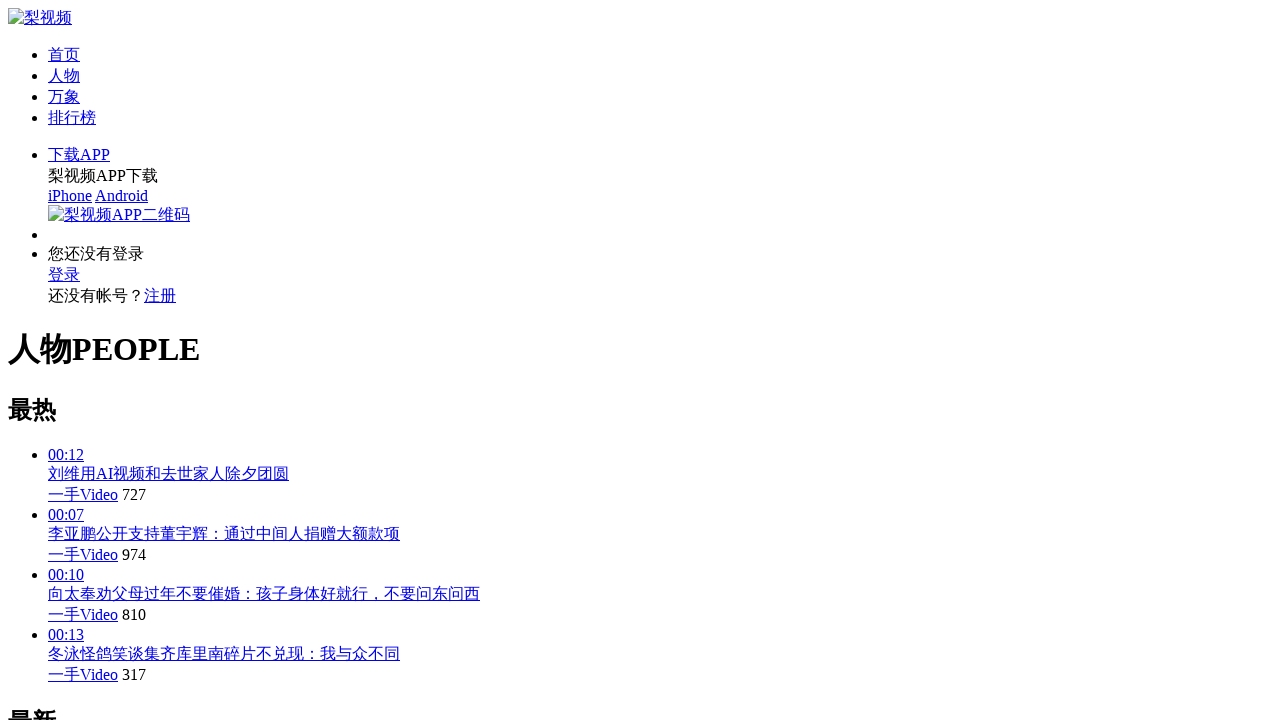

Clicked 'Load More' button to load more videos at (40, 492) on #listLoadMore
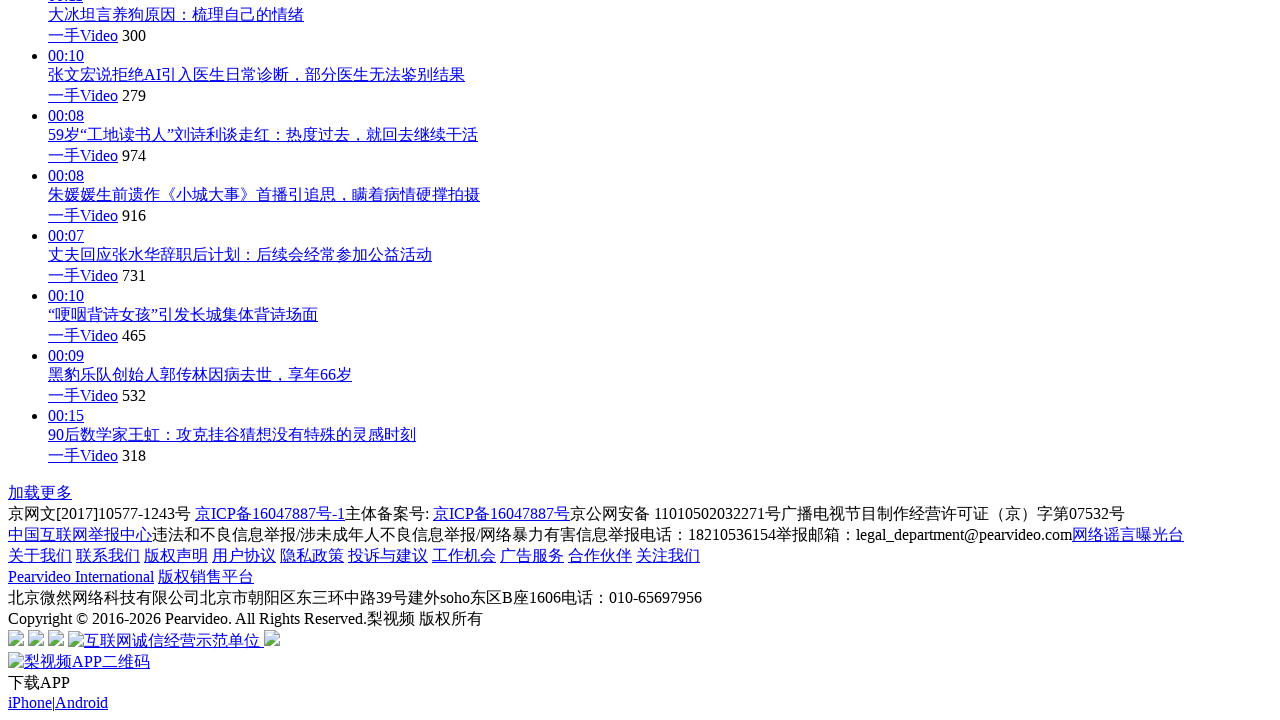

Waited 500ms for new content to load
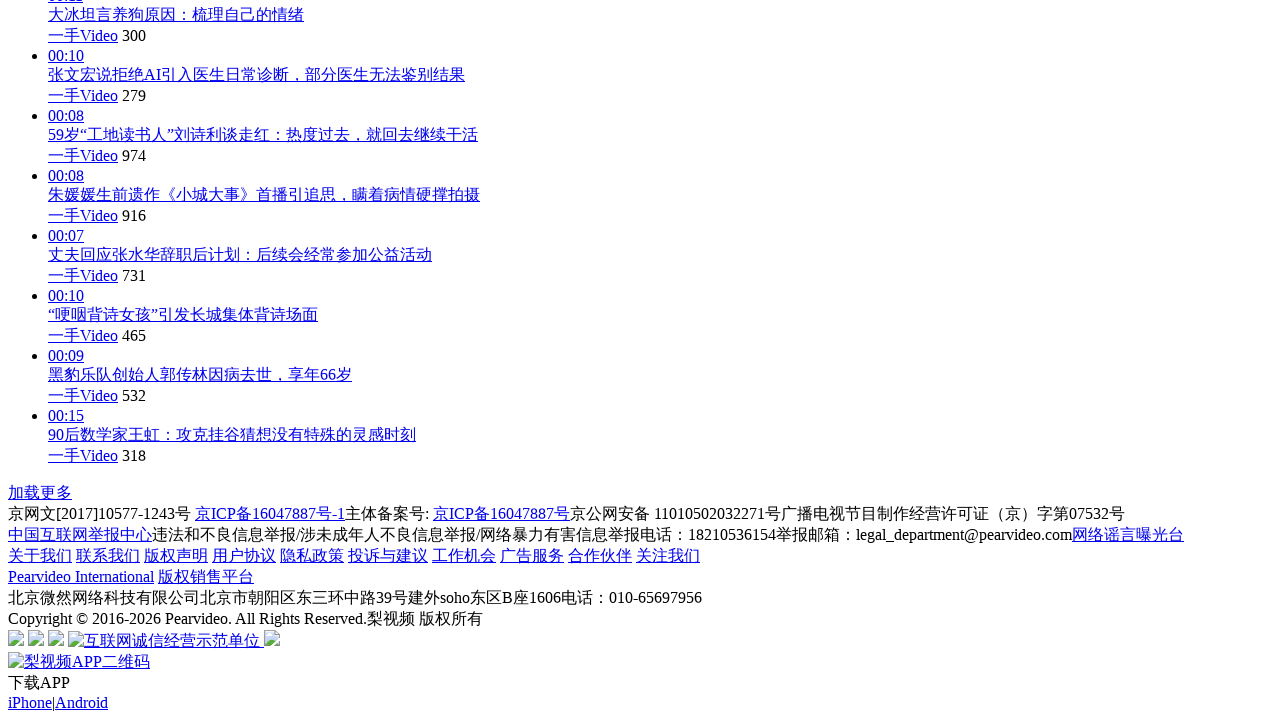

Retrieved 'Load More' button text: '加载更多'
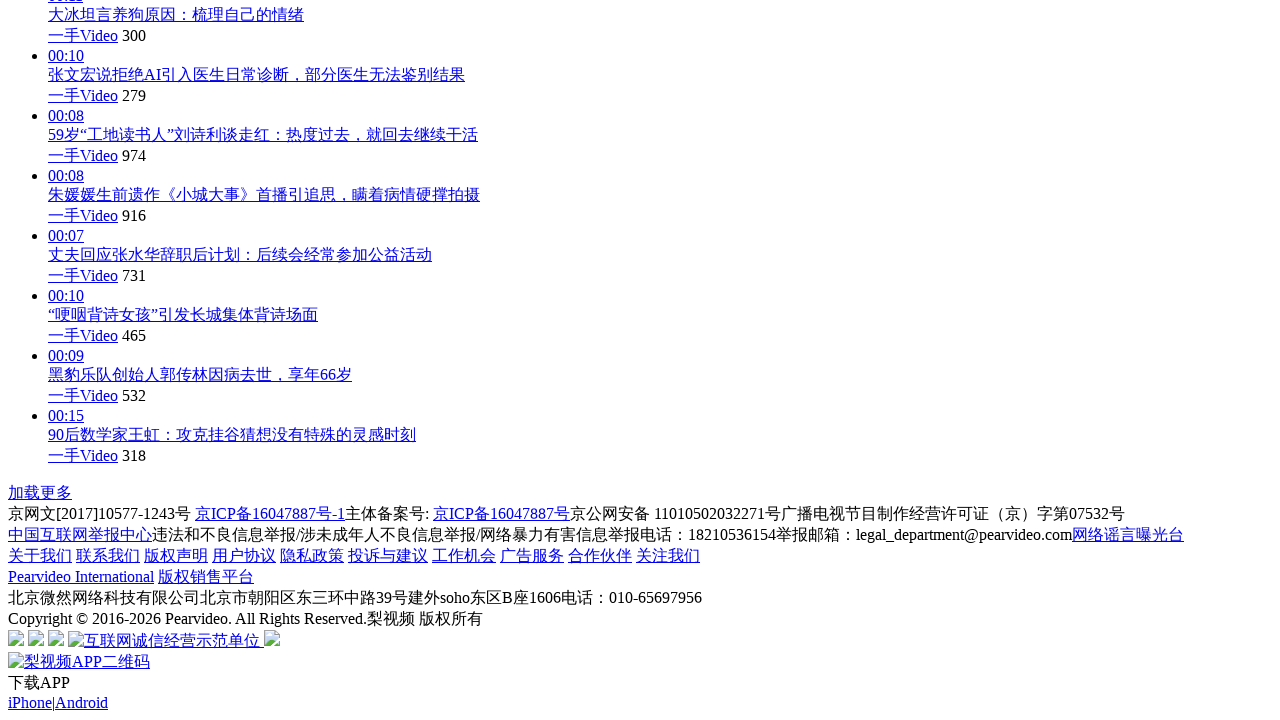

Clicked 'Load More' button to load more videos at (40, 492) on #listLoadMore
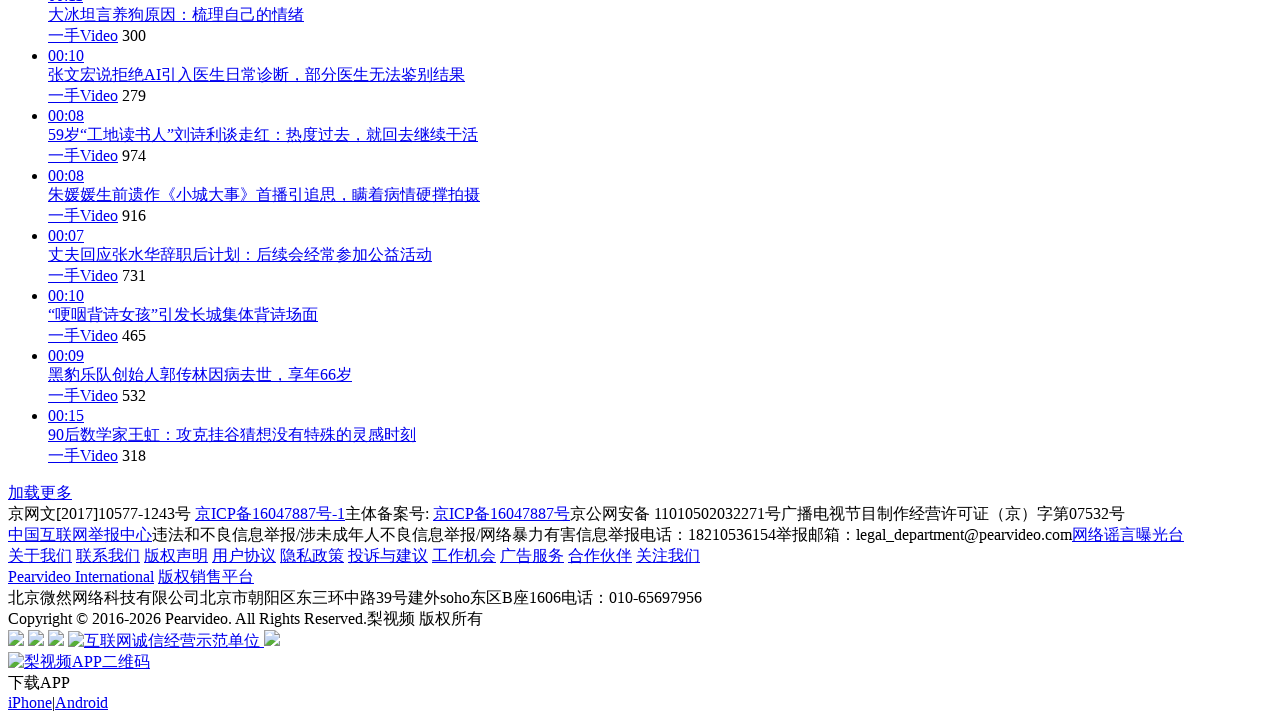

Waited 500ms for new content to load
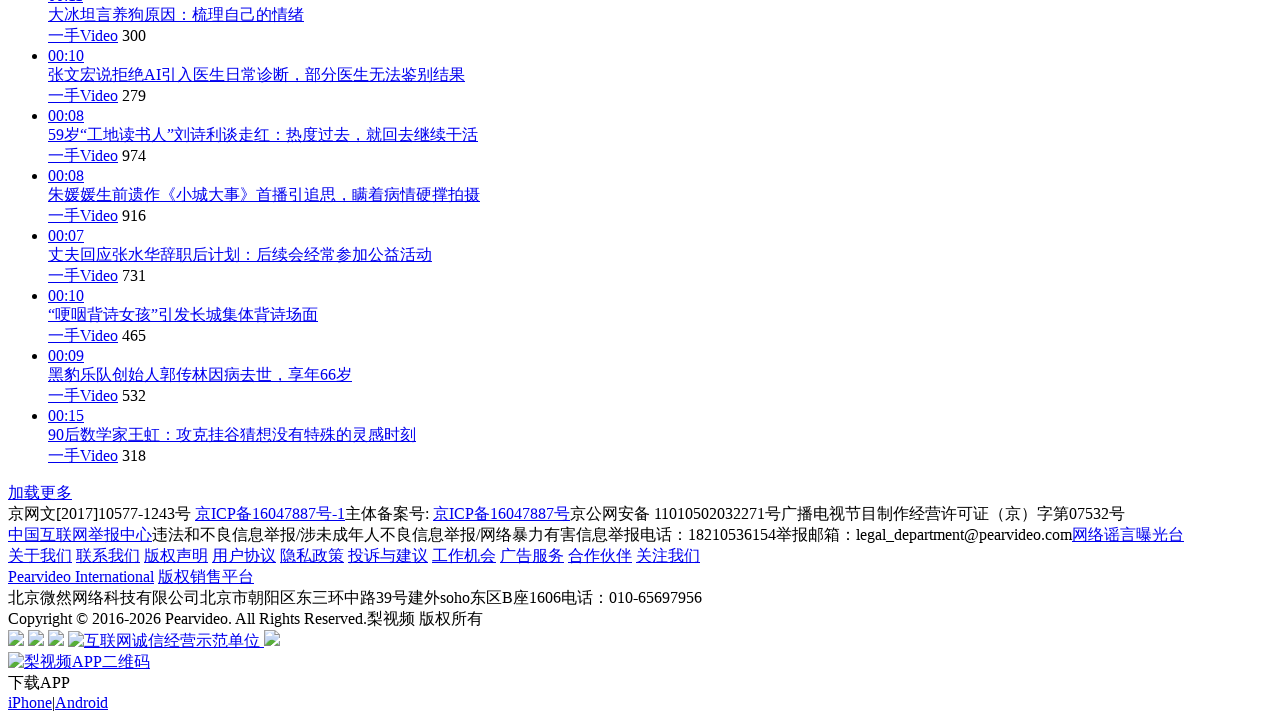

Retrieved 'Load More' button text: '加载更多'
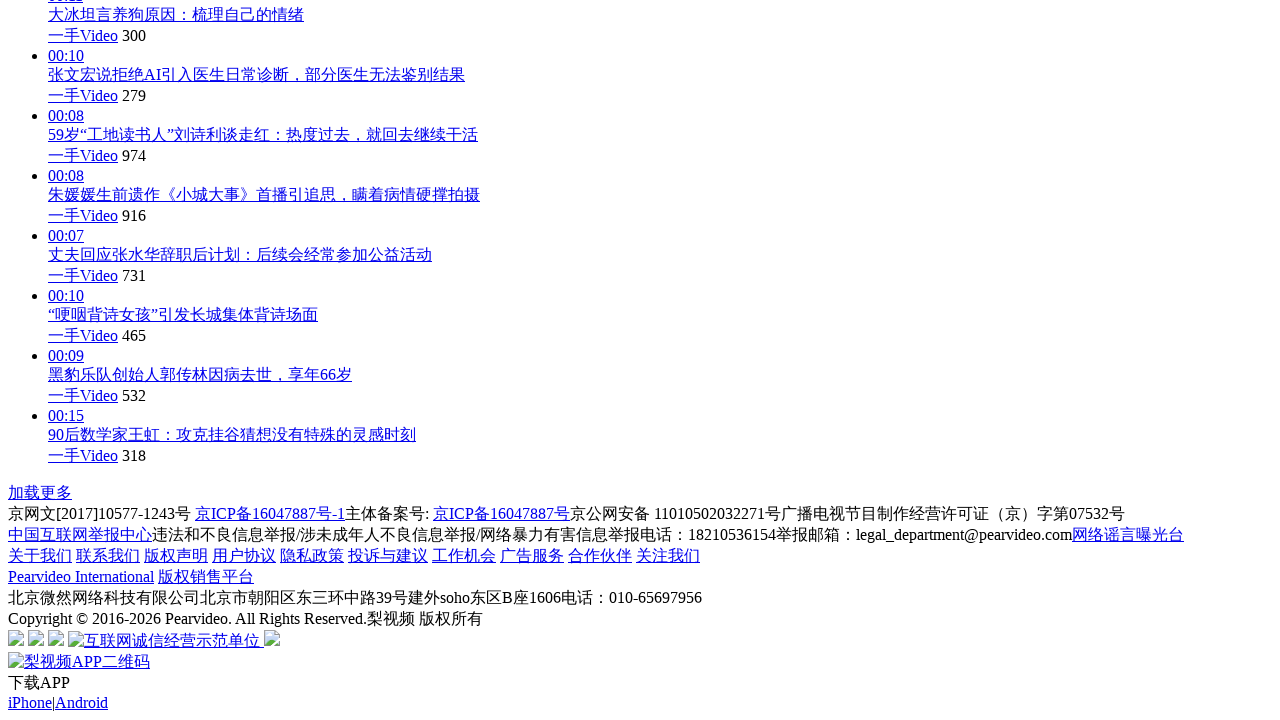

Clicked 'Load More' button to load more videos at (40, 492) on #listLoadMore
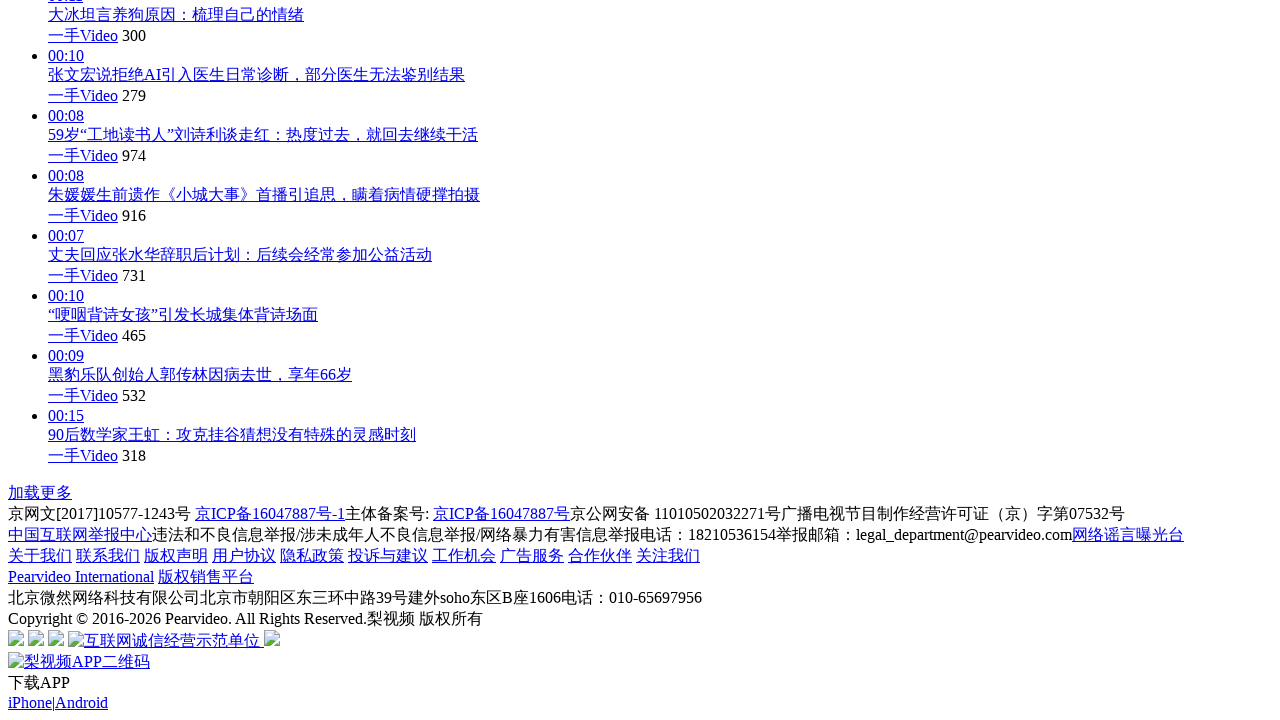

Waited 500ms for new content to load
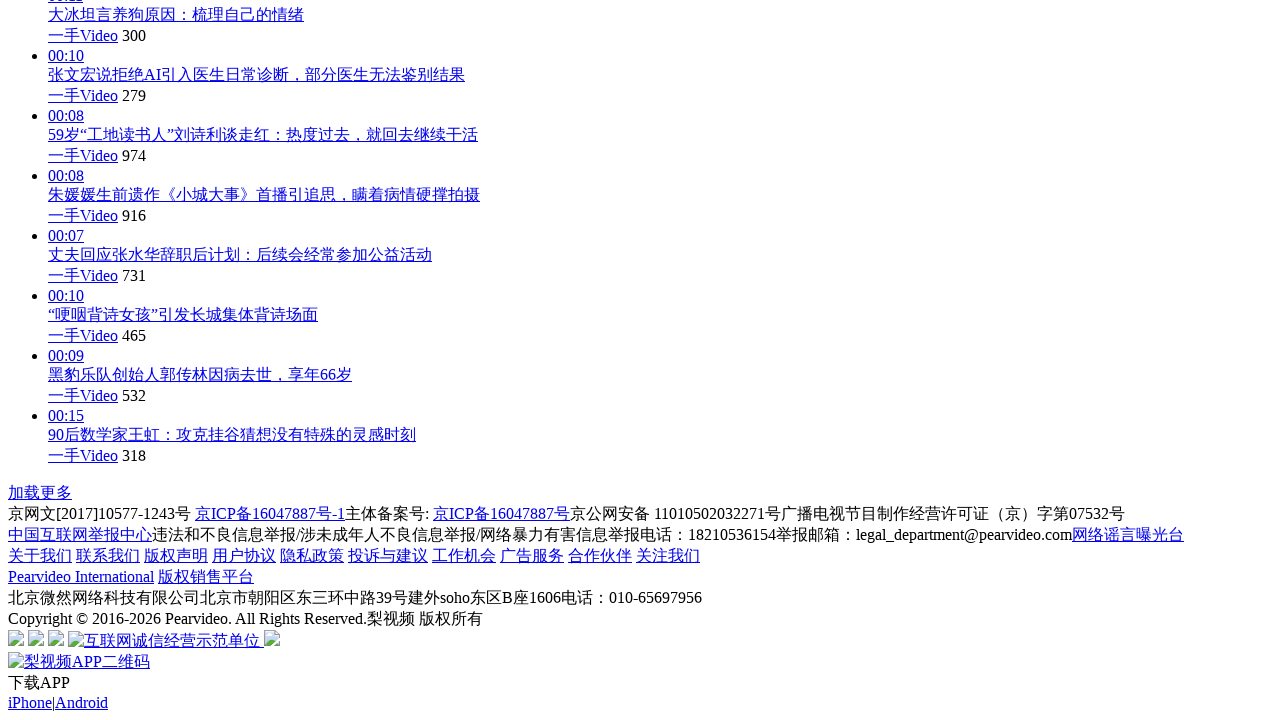

Retrieved 'Load More' button text: '加载更多'
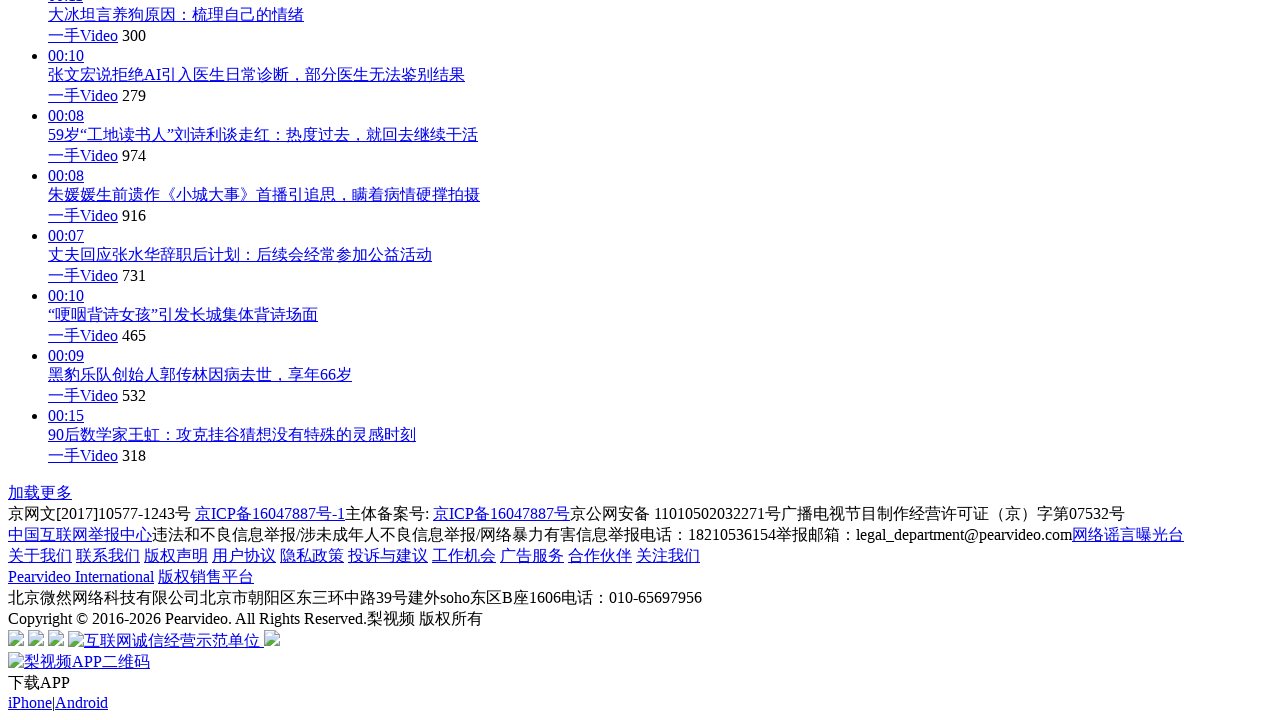

Clicked 'Load More' button to load more videos at (40, 492) on #listLoadMore
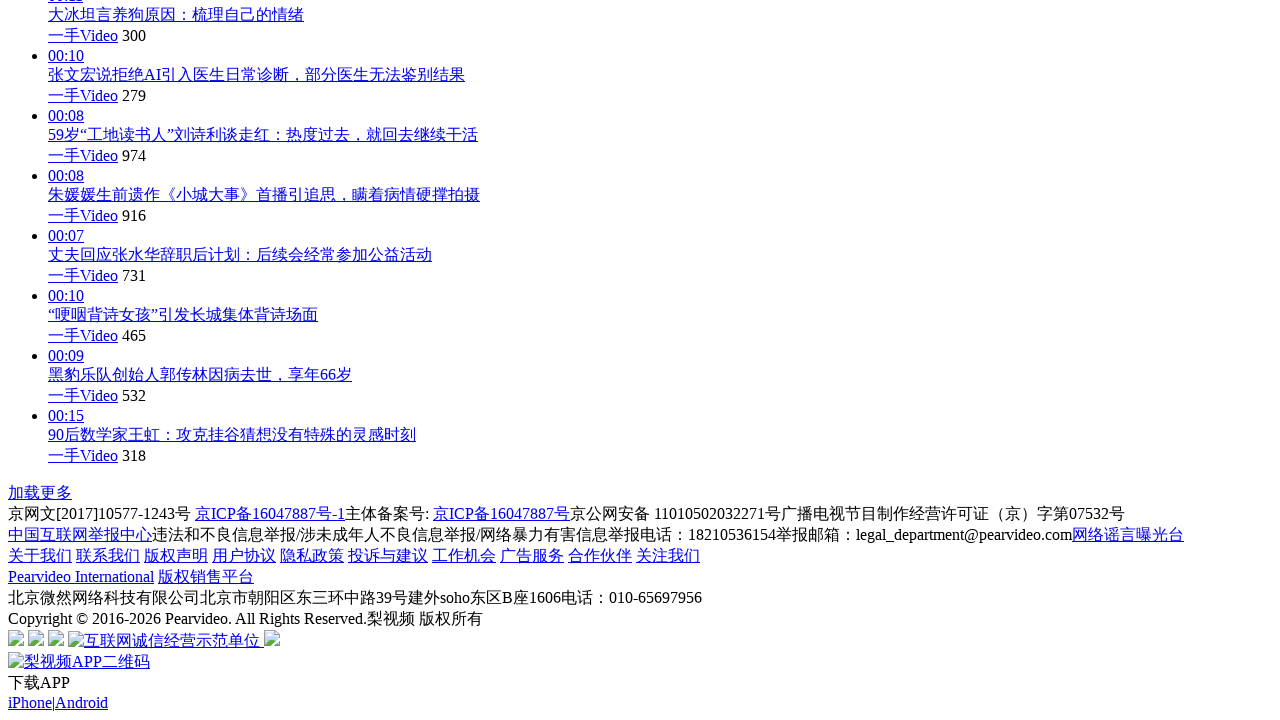

Waited 500ms for new content to load
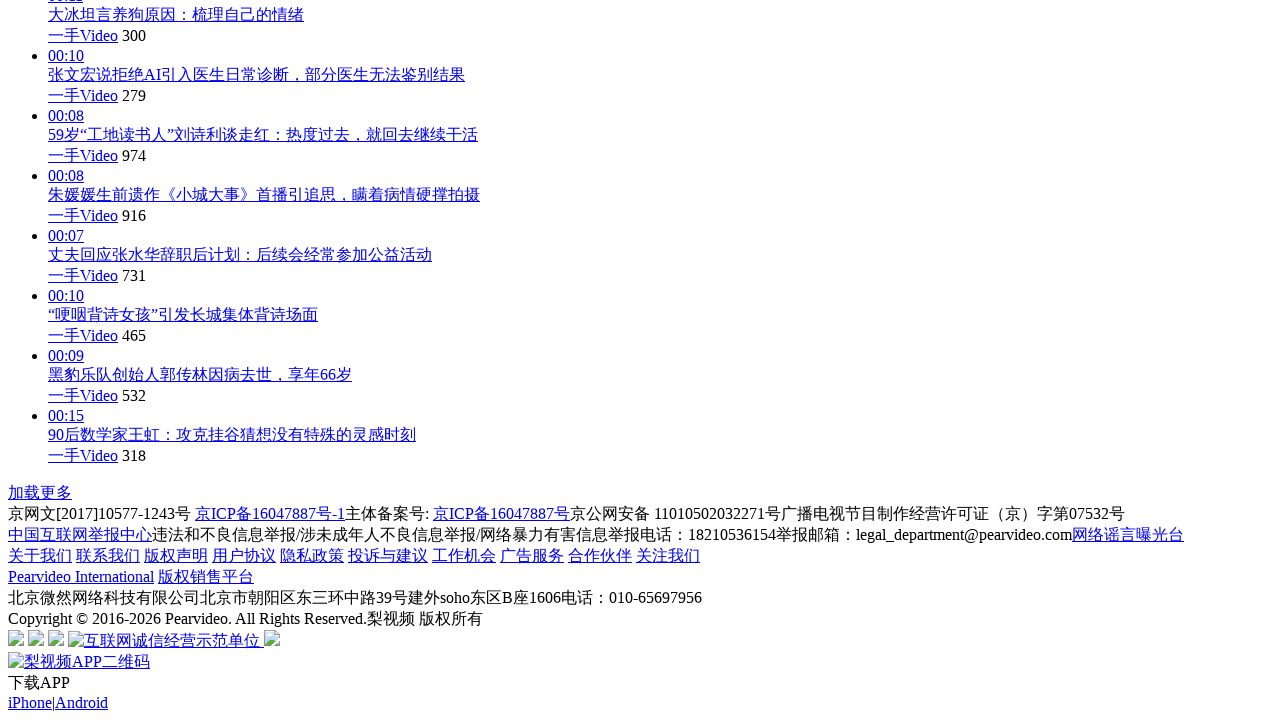

Retrieved 'Load More' button text: '加载更多'
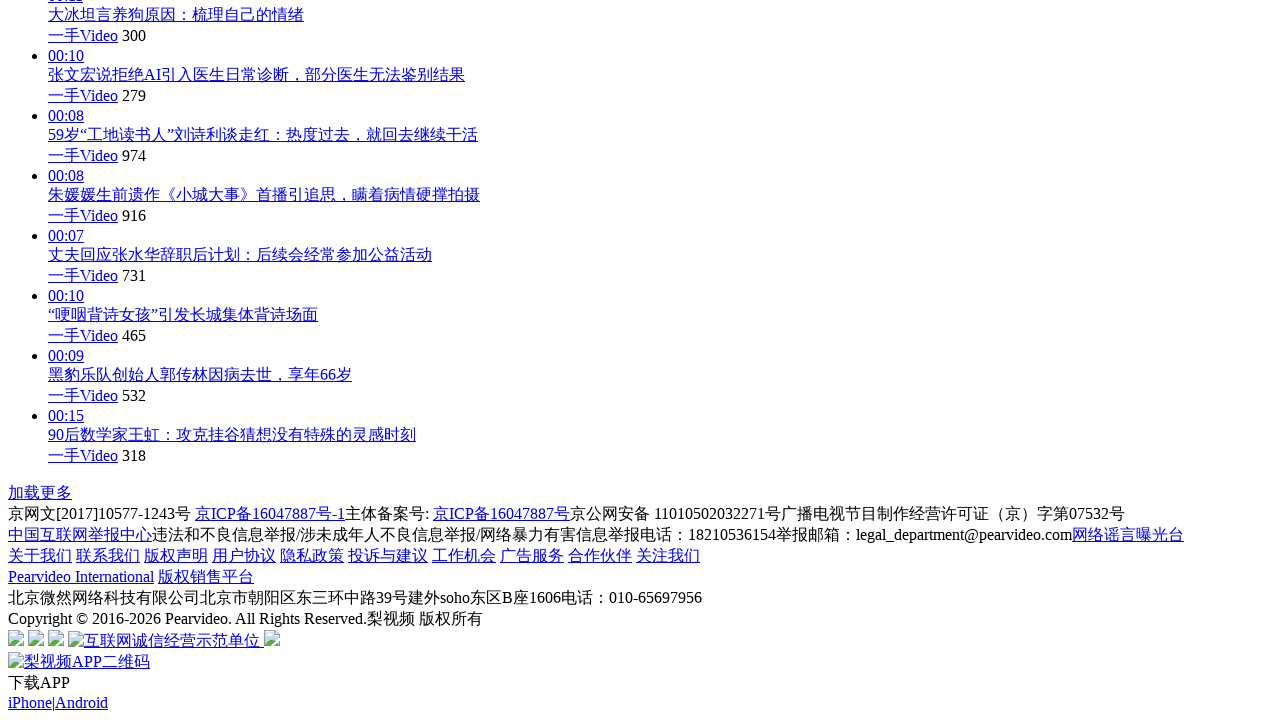

Clicked 'Load More' button to load more videos at (40, 492) on #listLoadMore
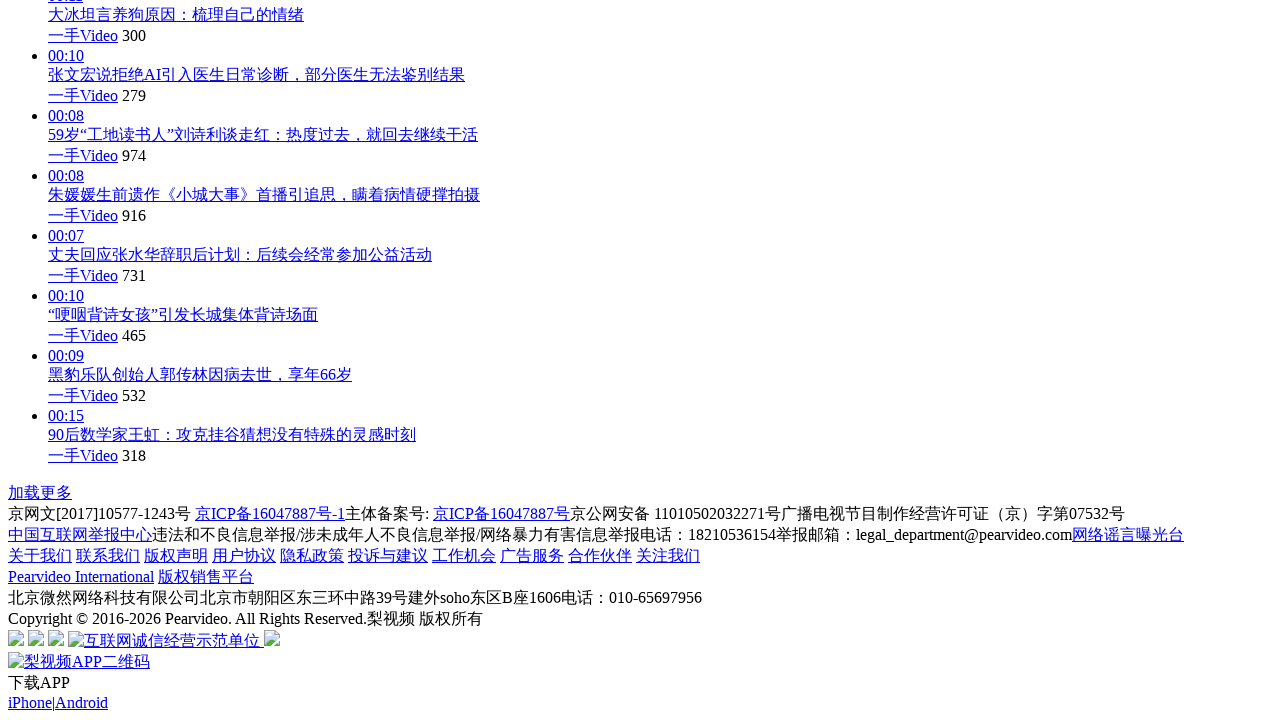

Waited 500ms for new content to load
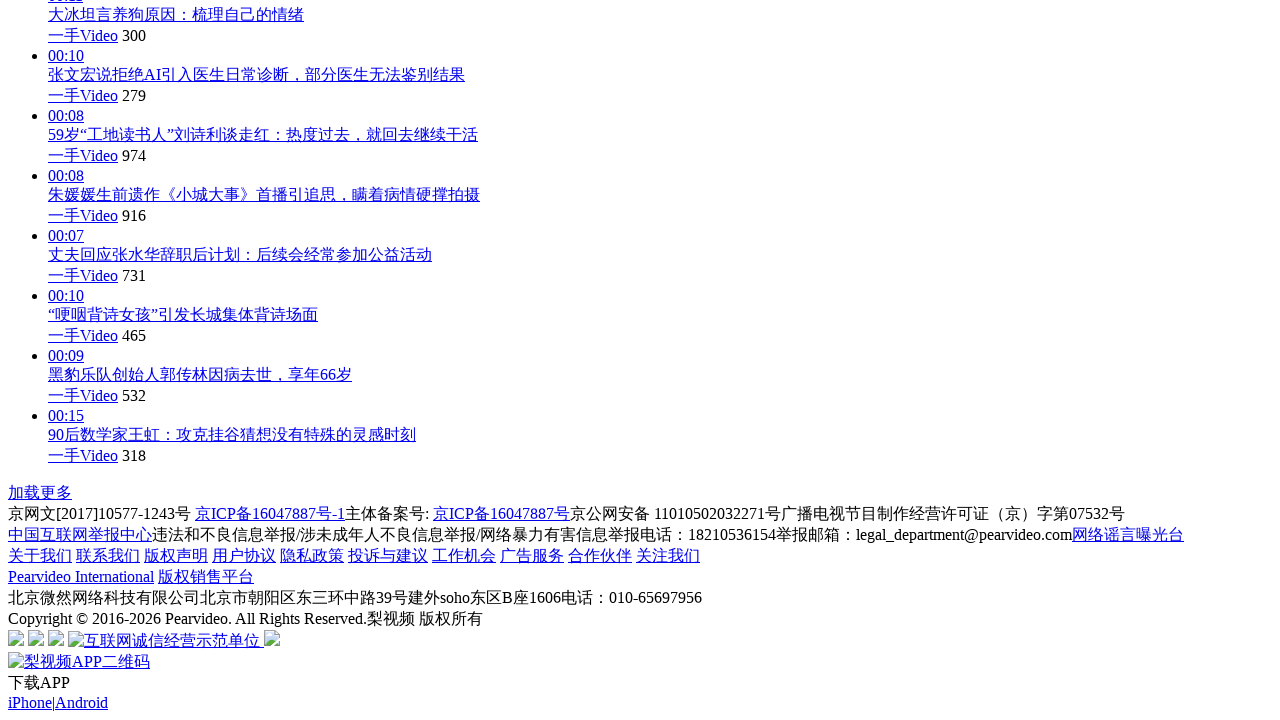

Retrieved 'Load More' button text: '加载更多'
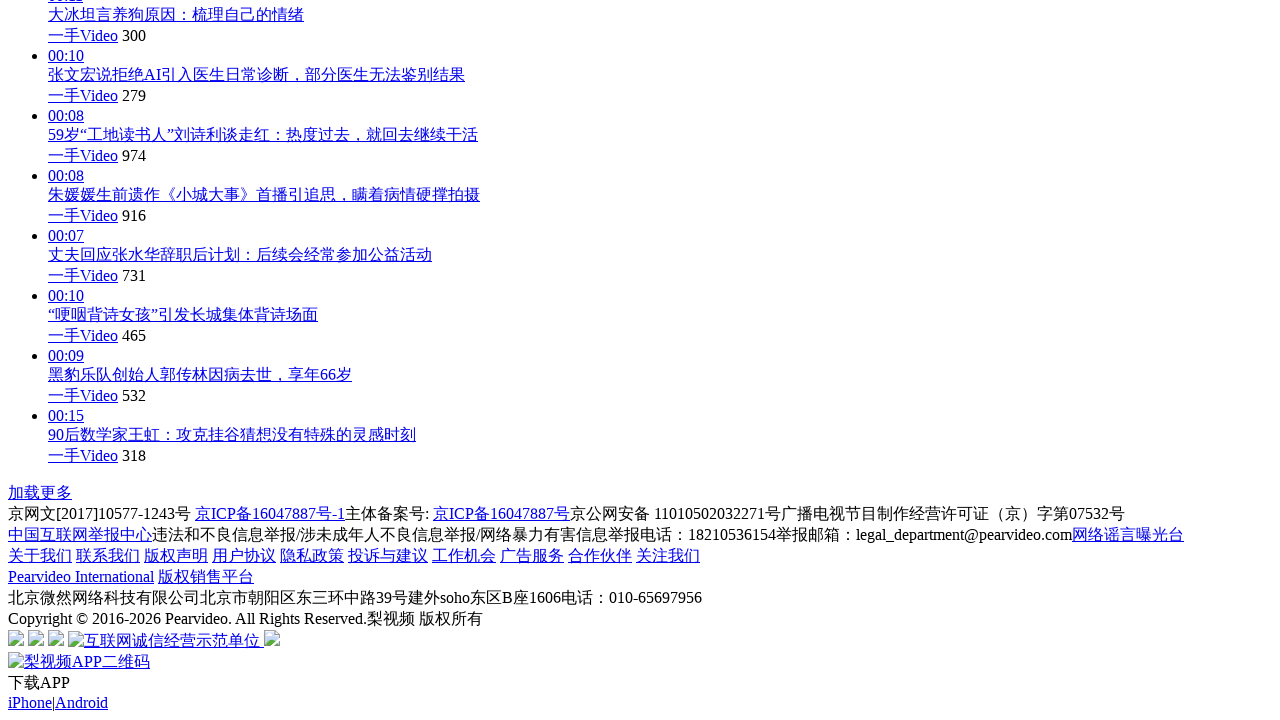

Clicked 'Load More' button to load more videos at (40, 492) on #listLoadMore
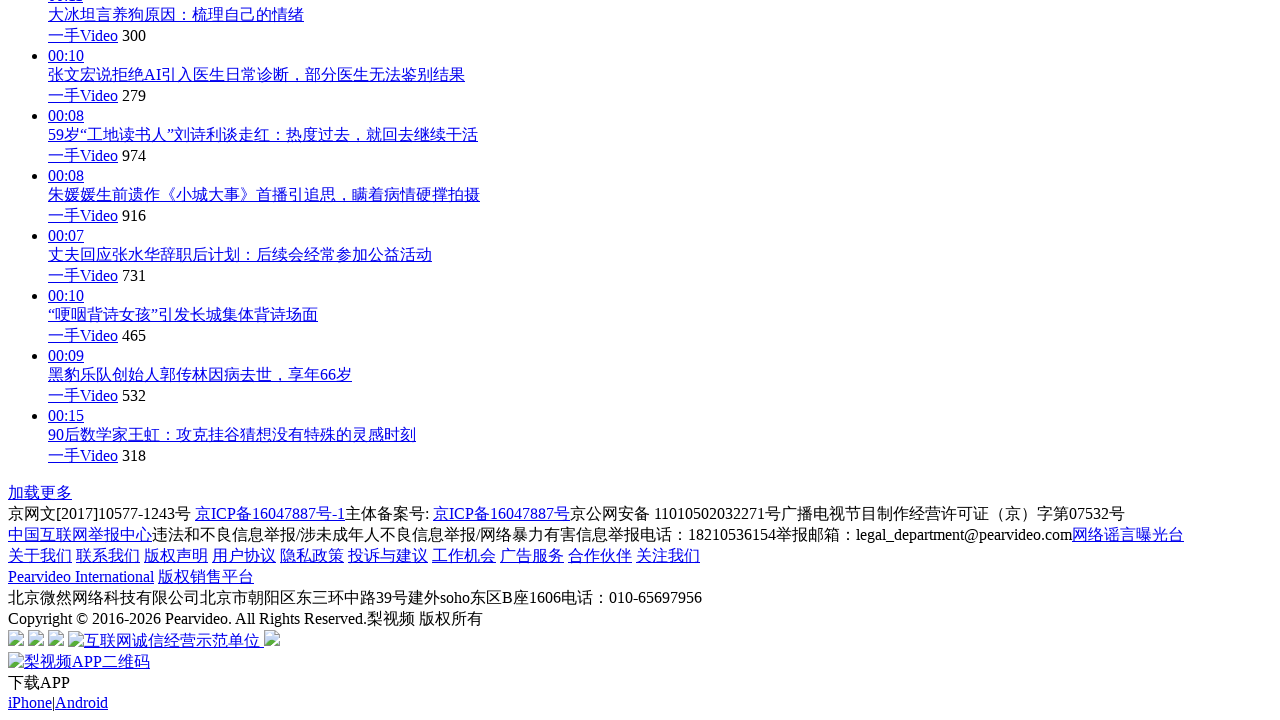

Waited 500ms for new content to load
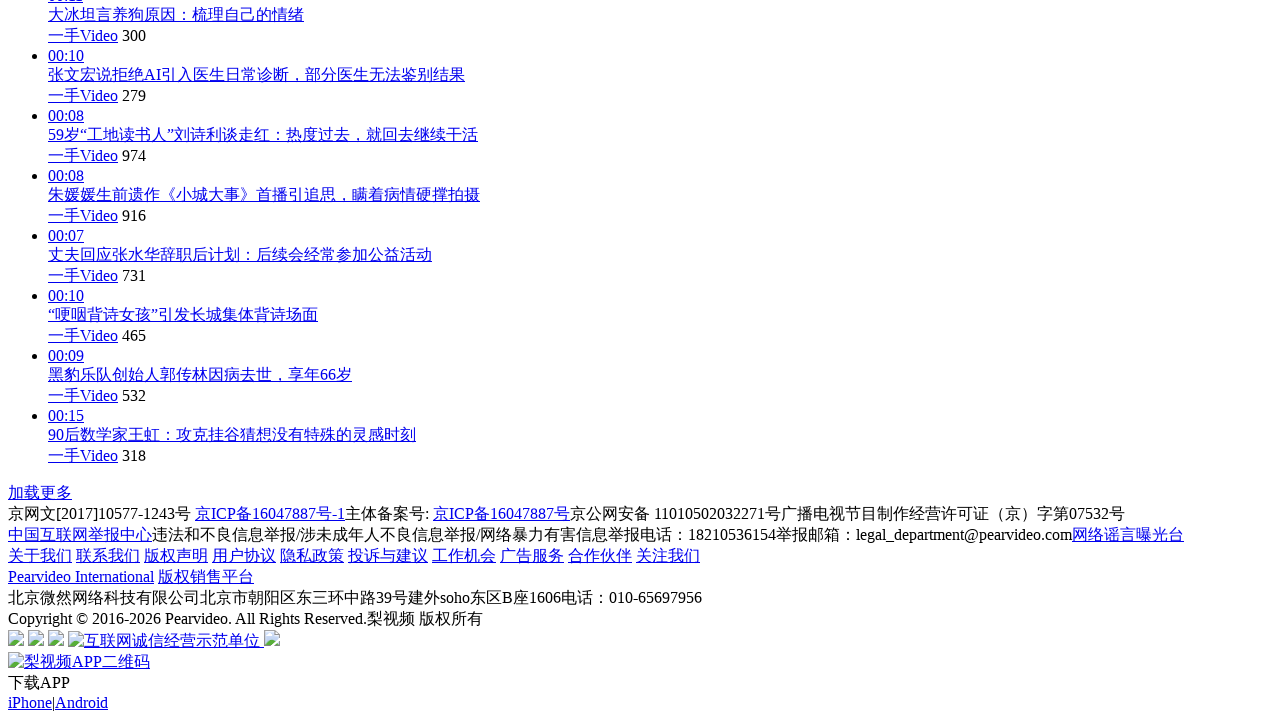

Retrieved 'Load More' button text: '加载更多'
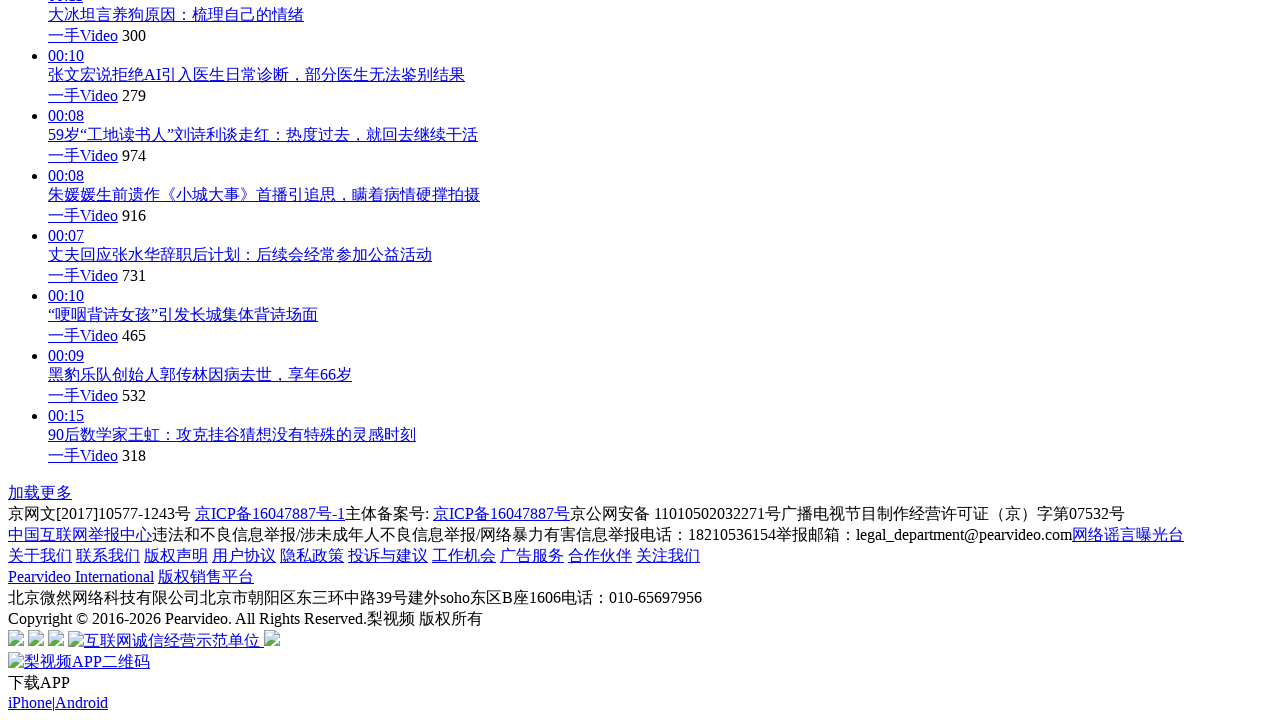

Clicked 'Load More' button to load more videos at (40, 492) on #listLoadMore
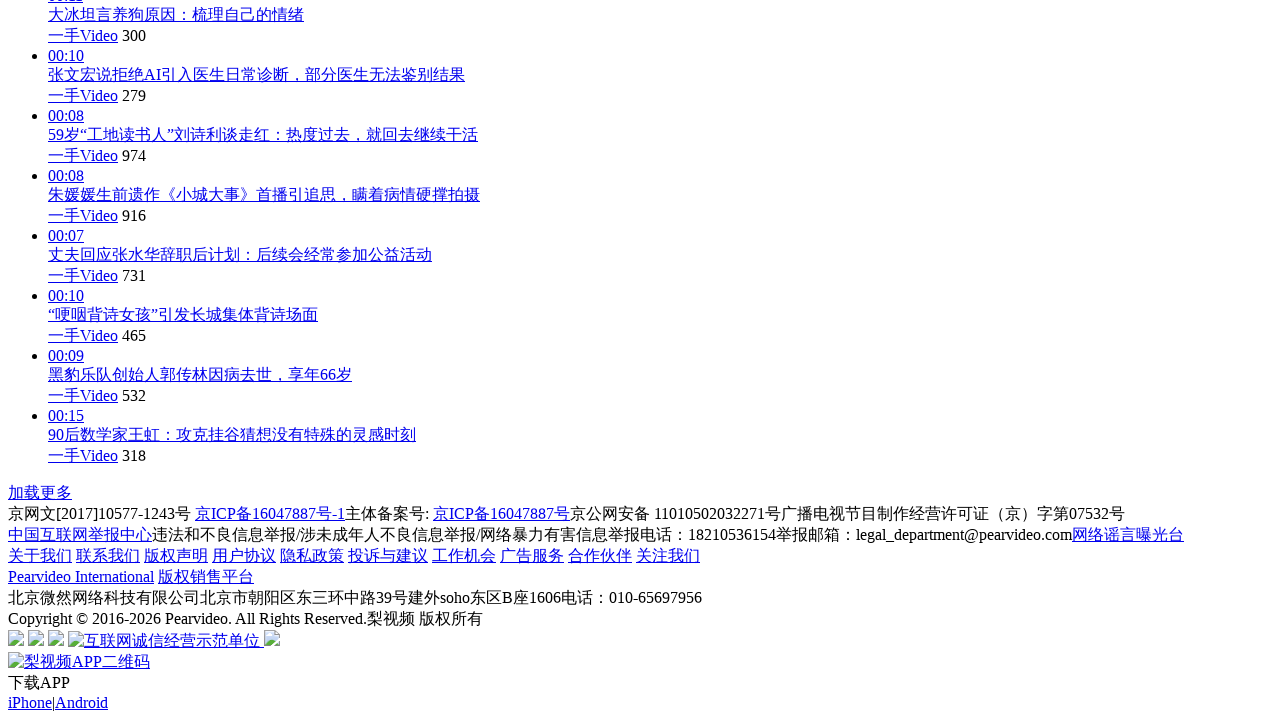

Waited 500ms for new content to load
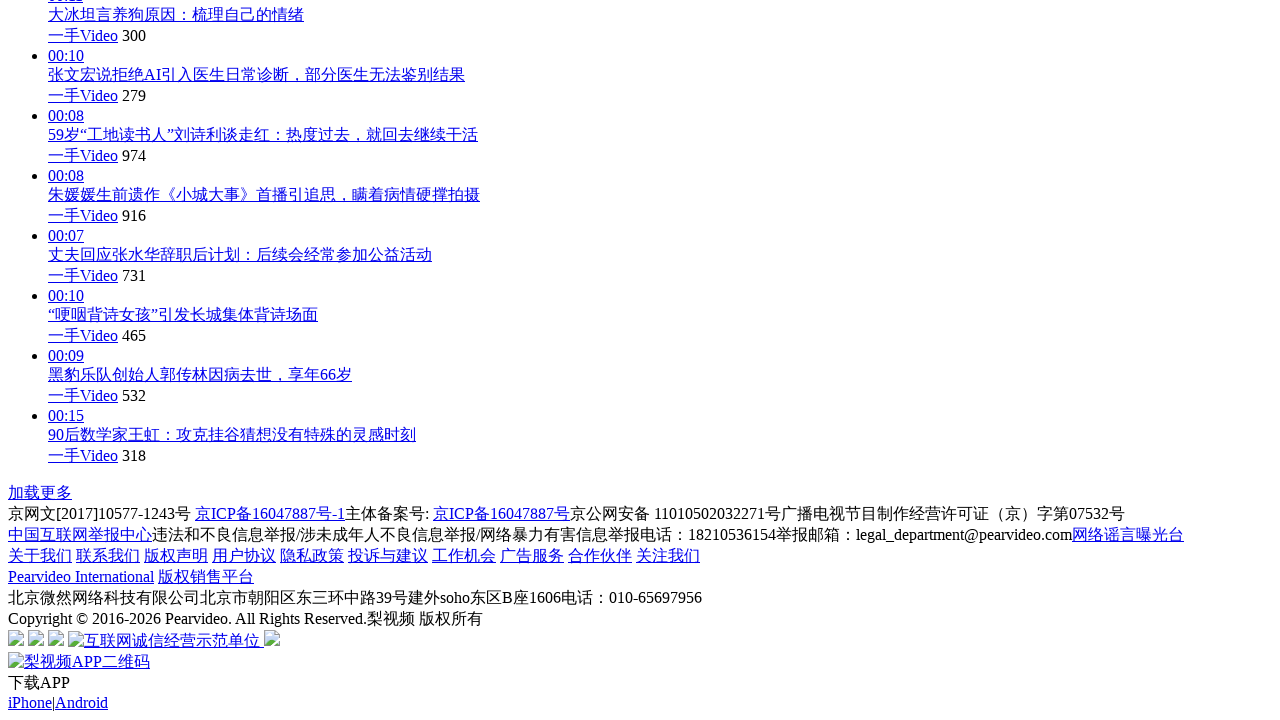

Retrieved 'Load More' button text: '加载更多'
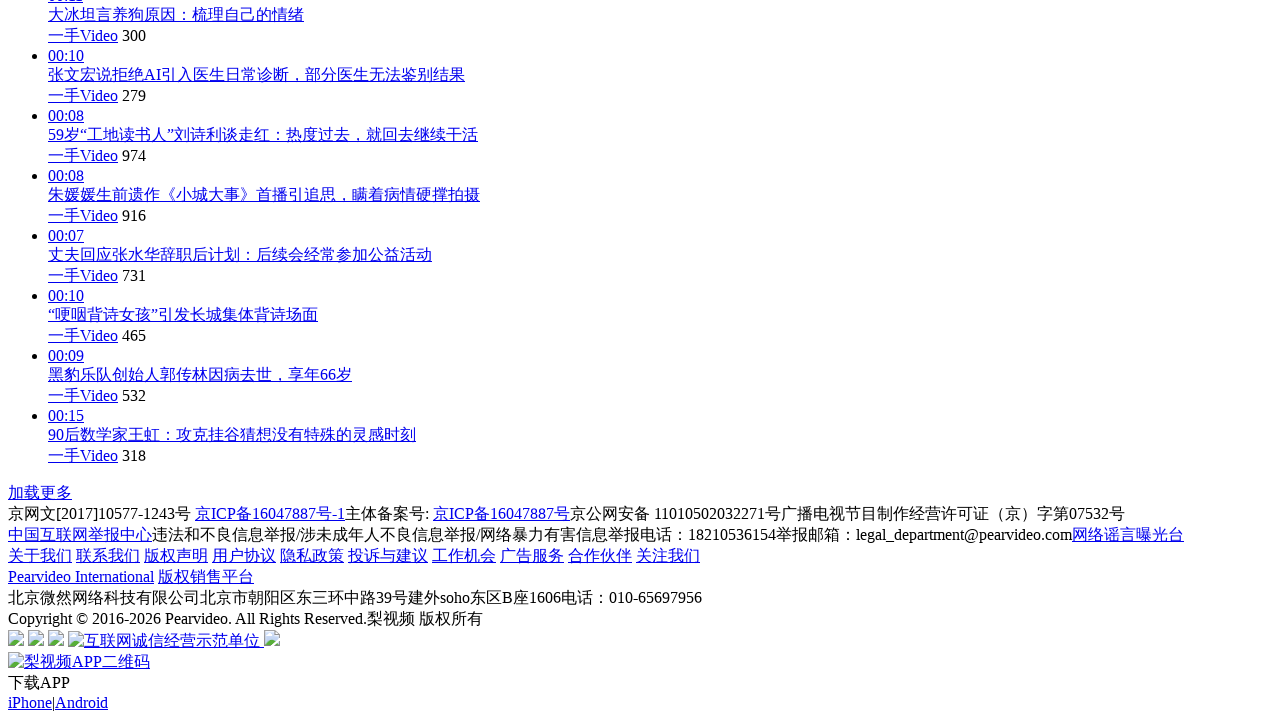

Clicked 'Load More' button to load more videos at (40, 492) on #listLoadMore
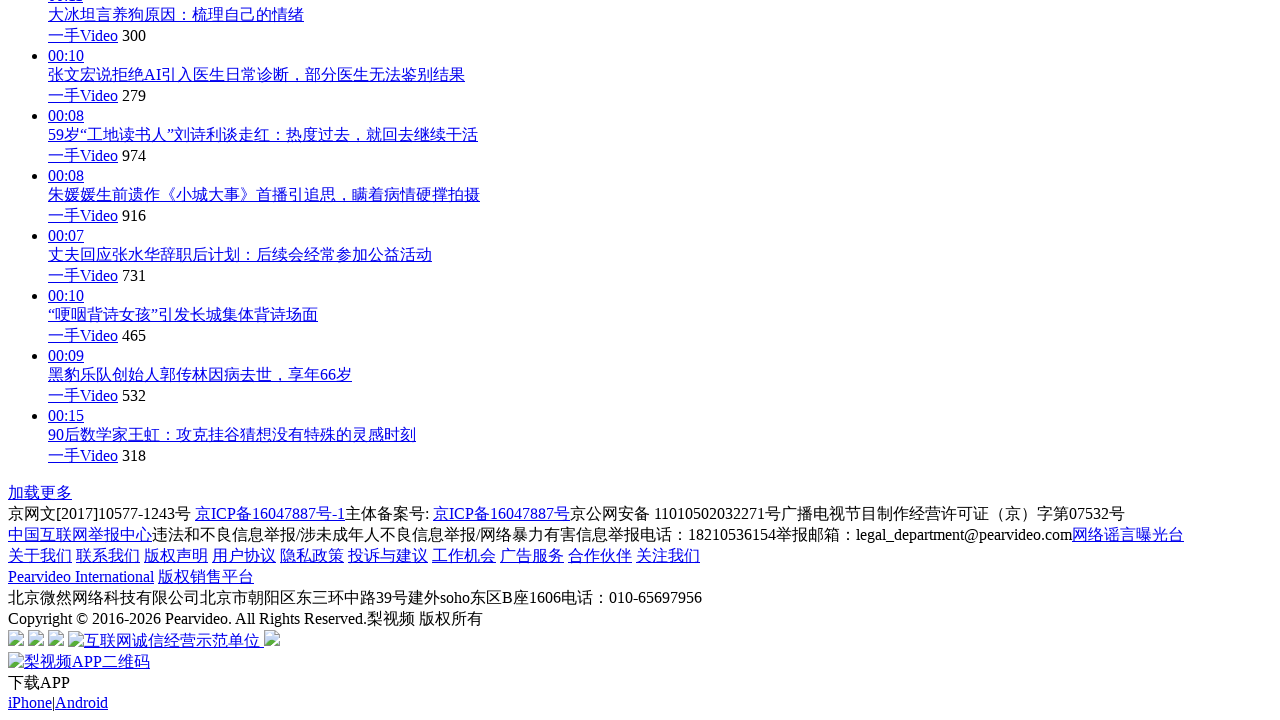

Waited 500ms for new content to load
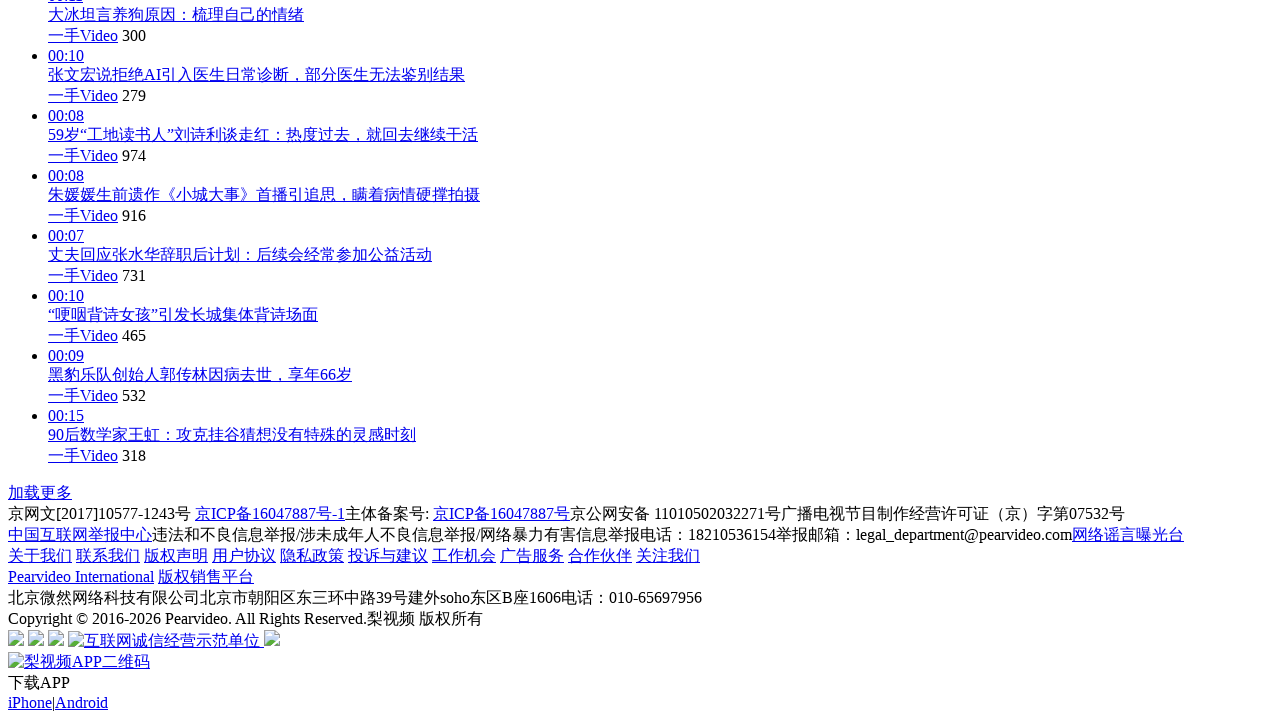

Retrieved 'Load More' button text: '加载更多'
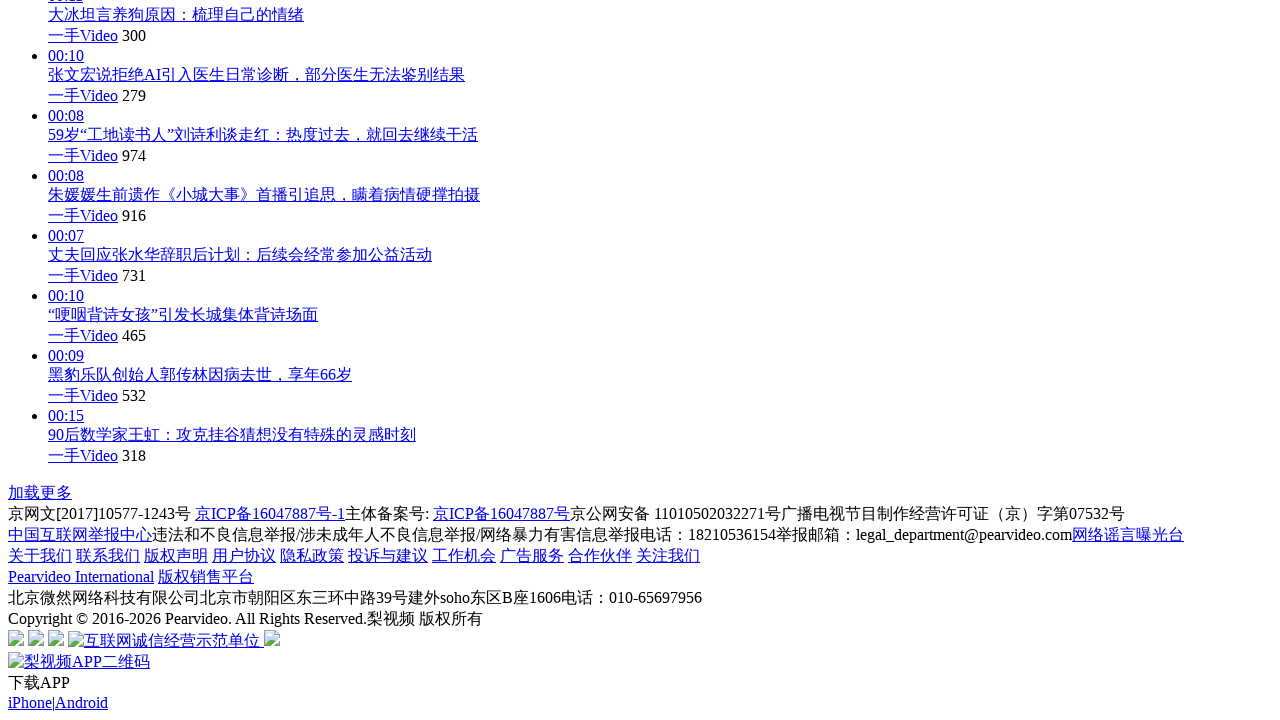

Clicked 'Load More' button to load more videos at (40, 492) on #listLoadMore
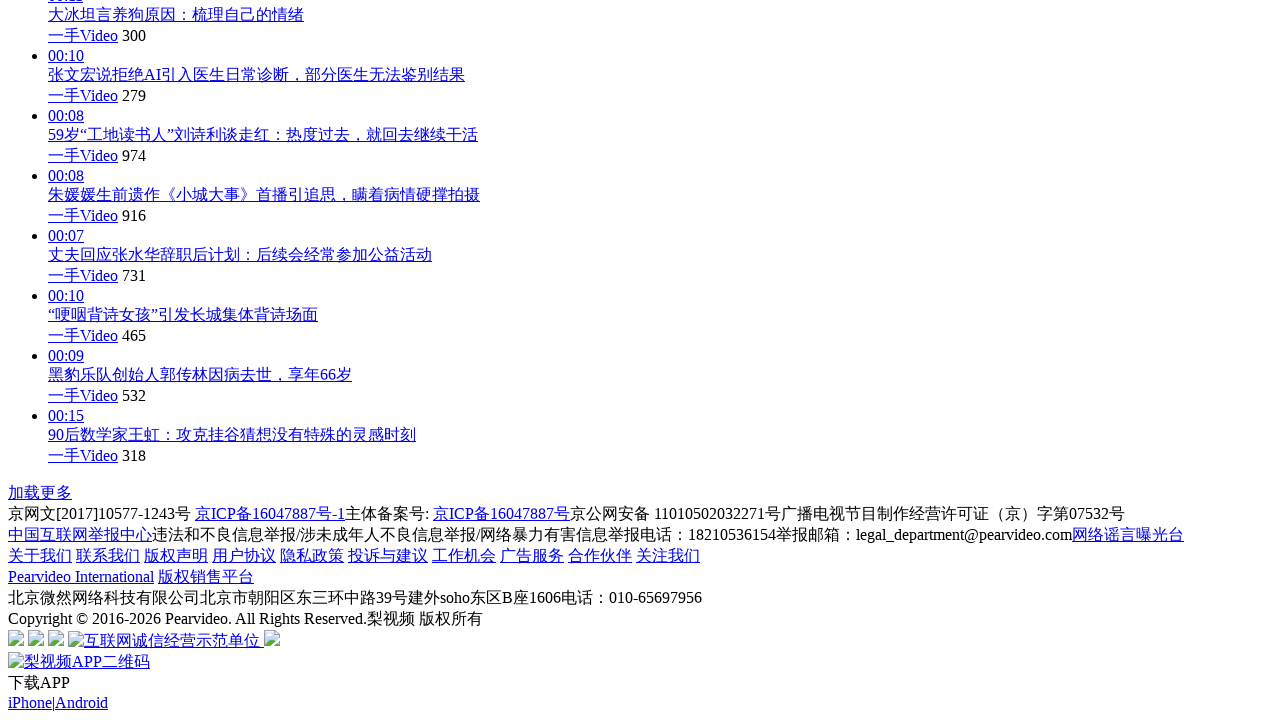

Waited 500ms for new content to load
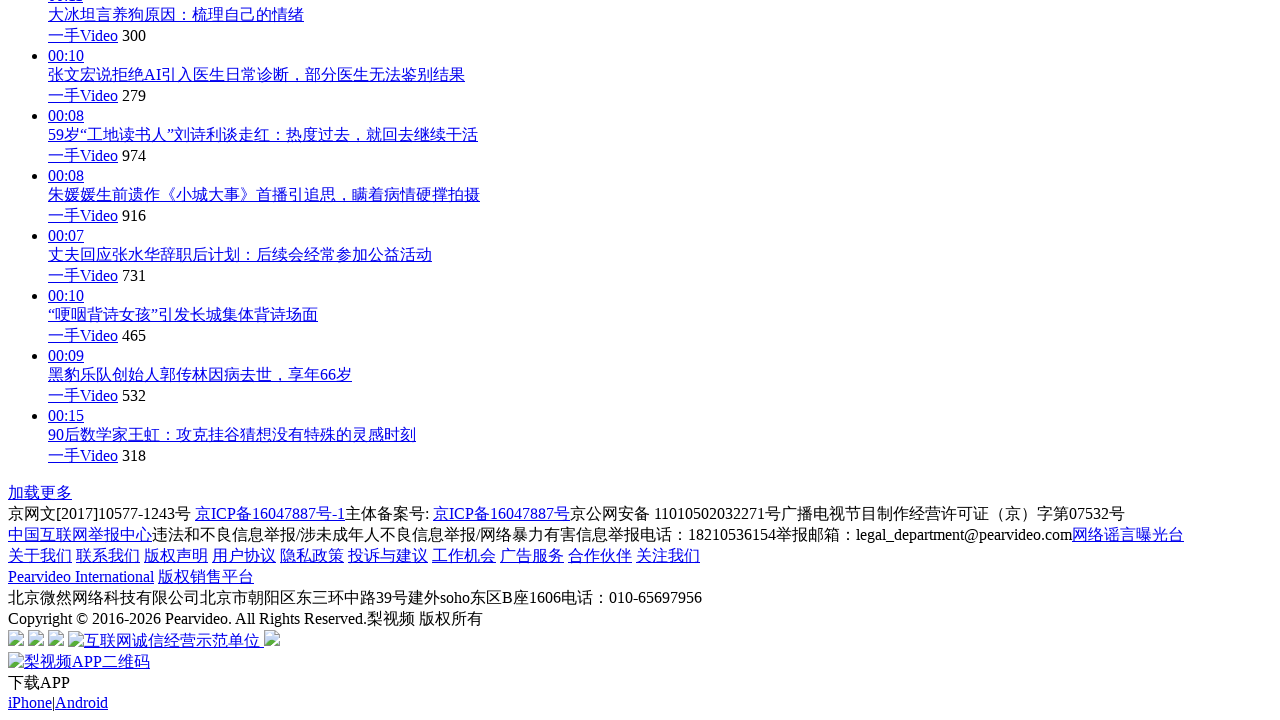

Retrieved 'Load More' button text: '加载更多'
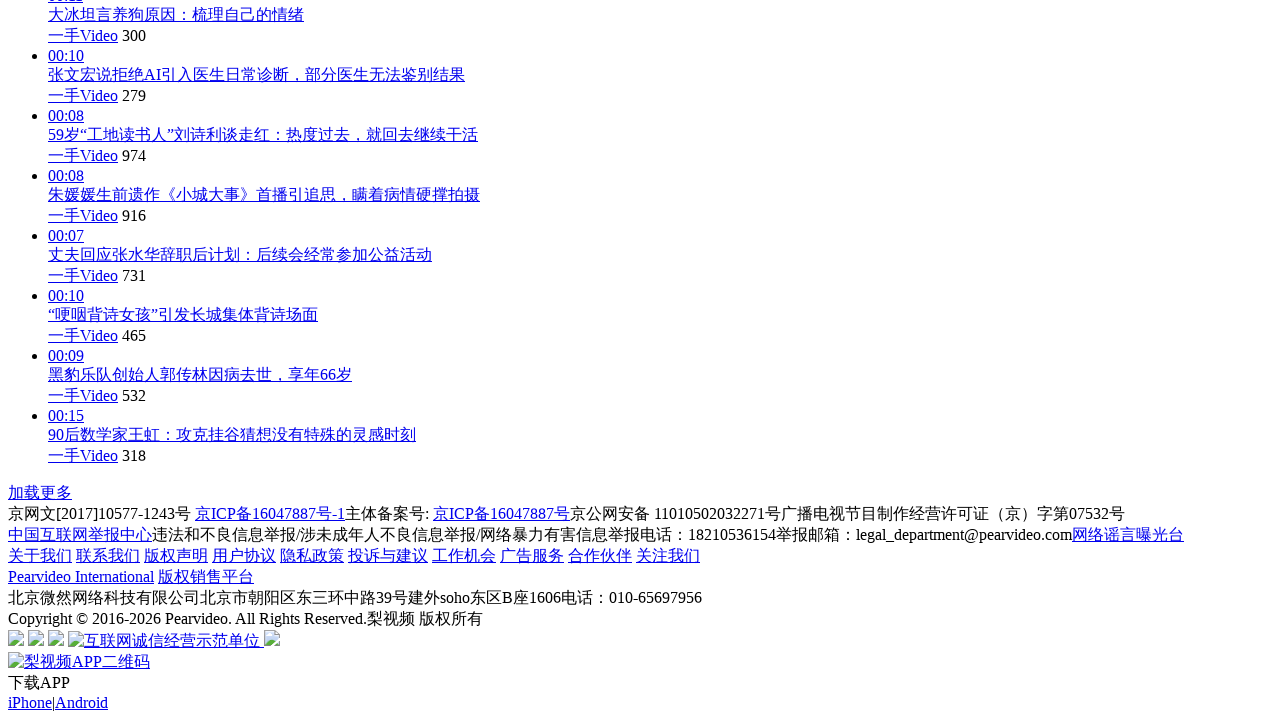

Clicked 'Load More' button to load more videos at (40, 492) on #listLoadMore
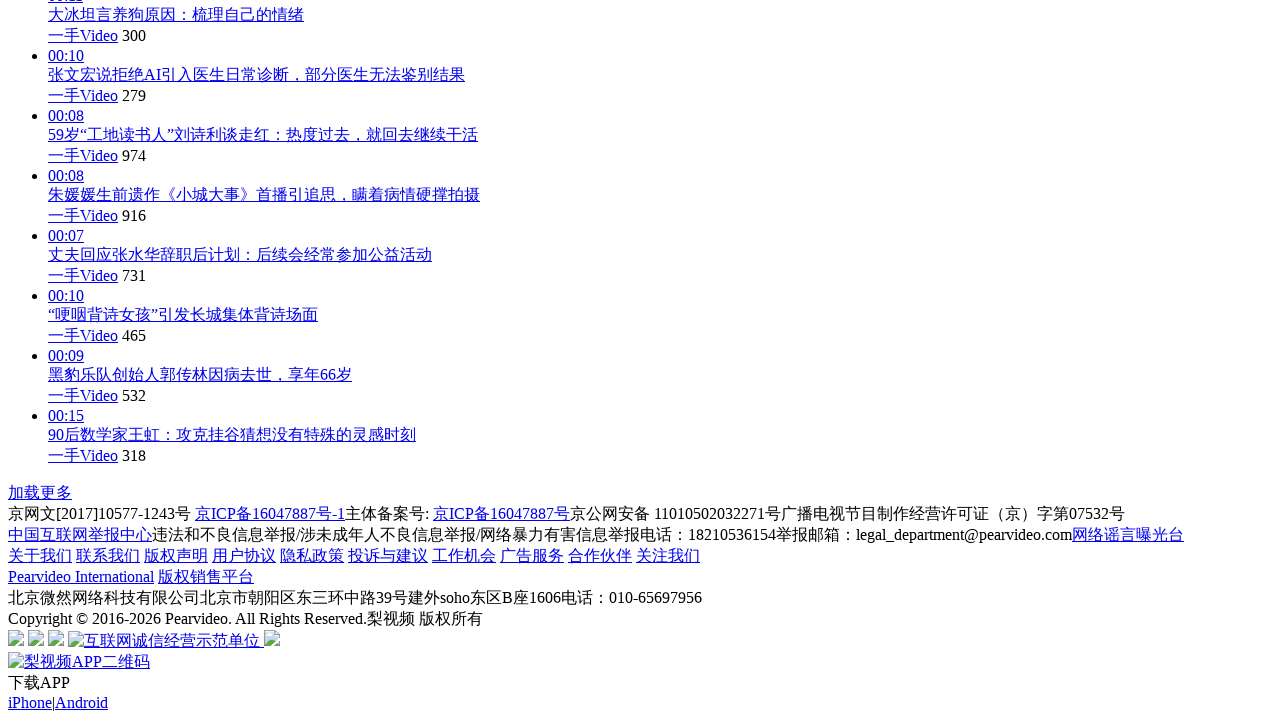

Waited 500ms for new content to load
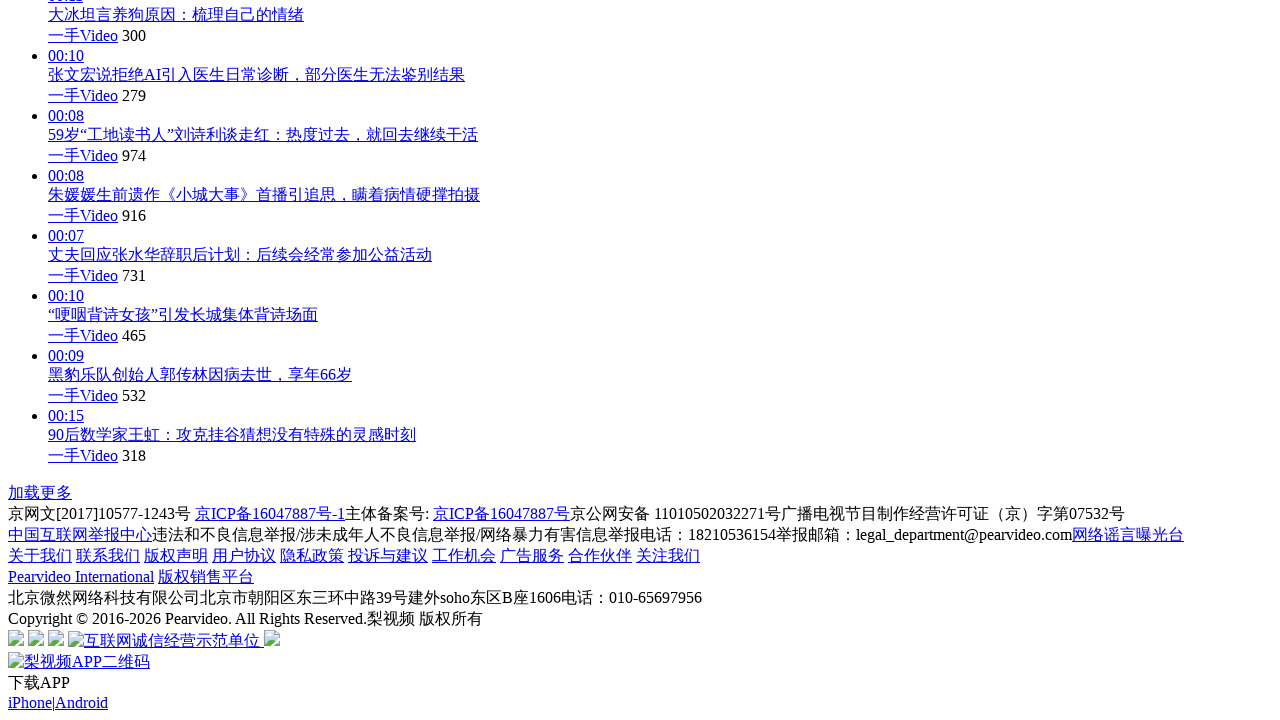

Waited 1000ms for final content to stabilize on page
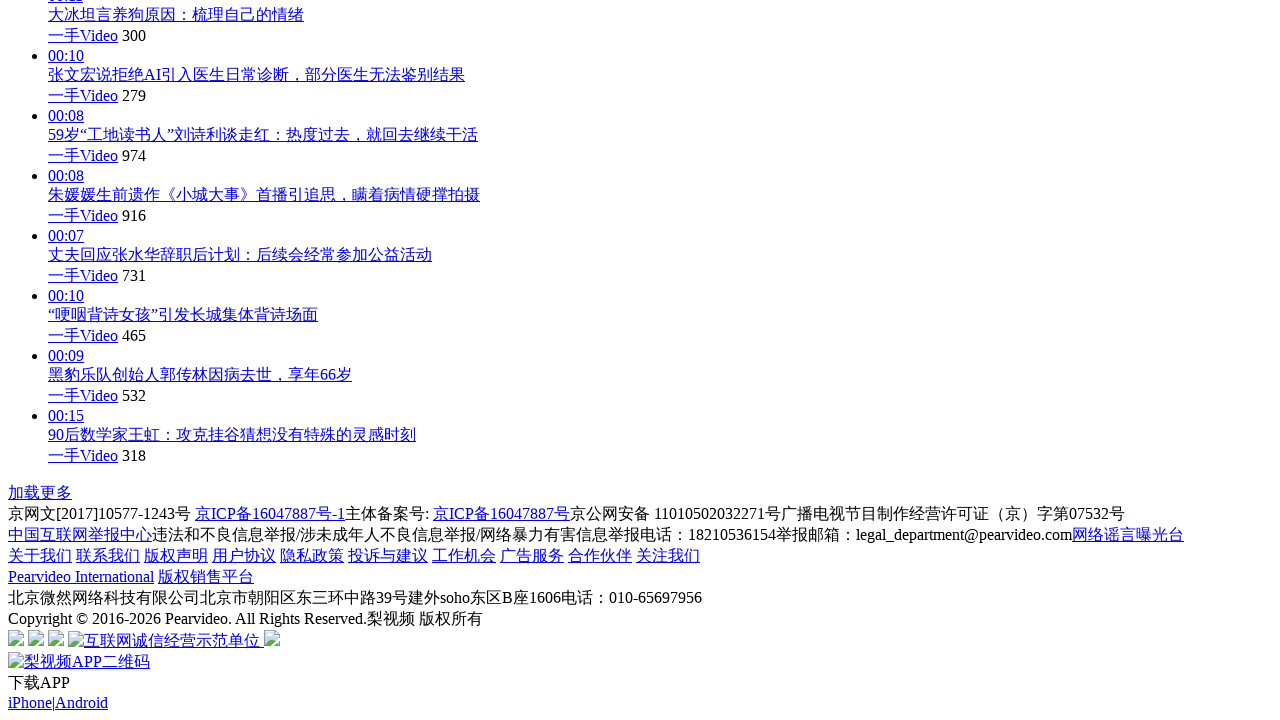

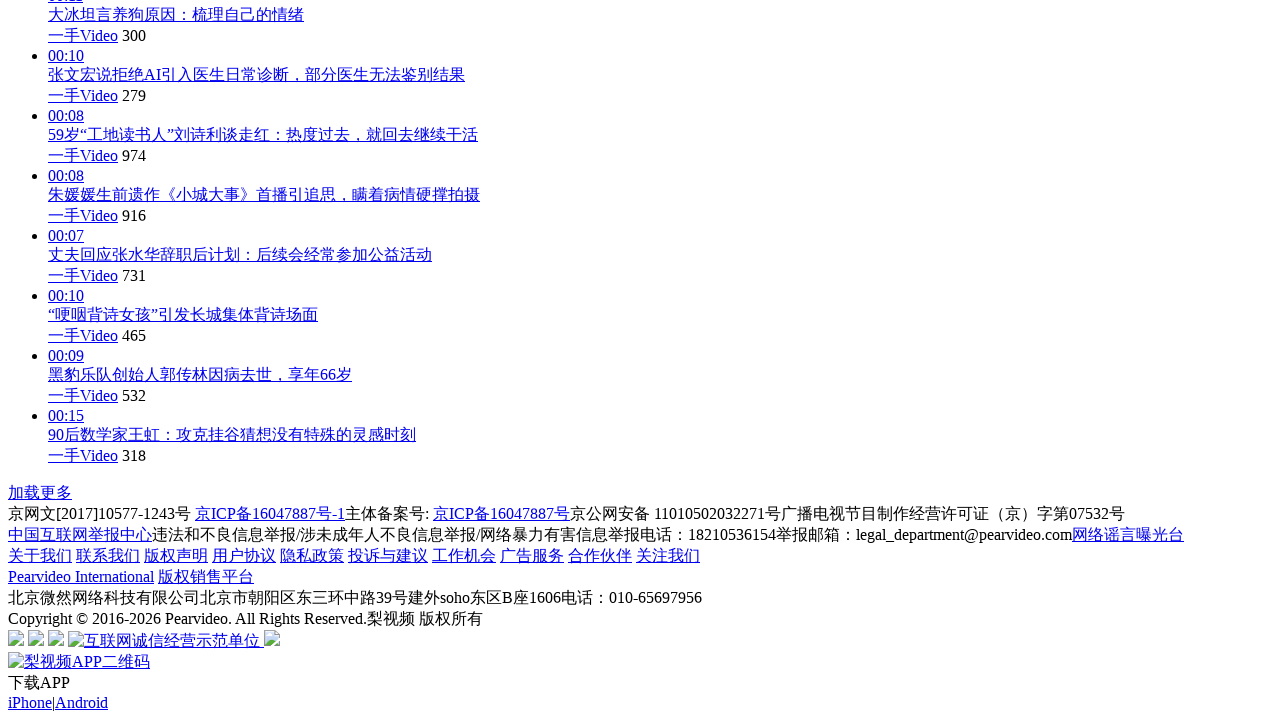